Tests the search functionality on python.org by entering a keyword "Selenium" in the search field, submitting the search, and verifying that search results are displayed.

Starting URL: https://www.python.org/

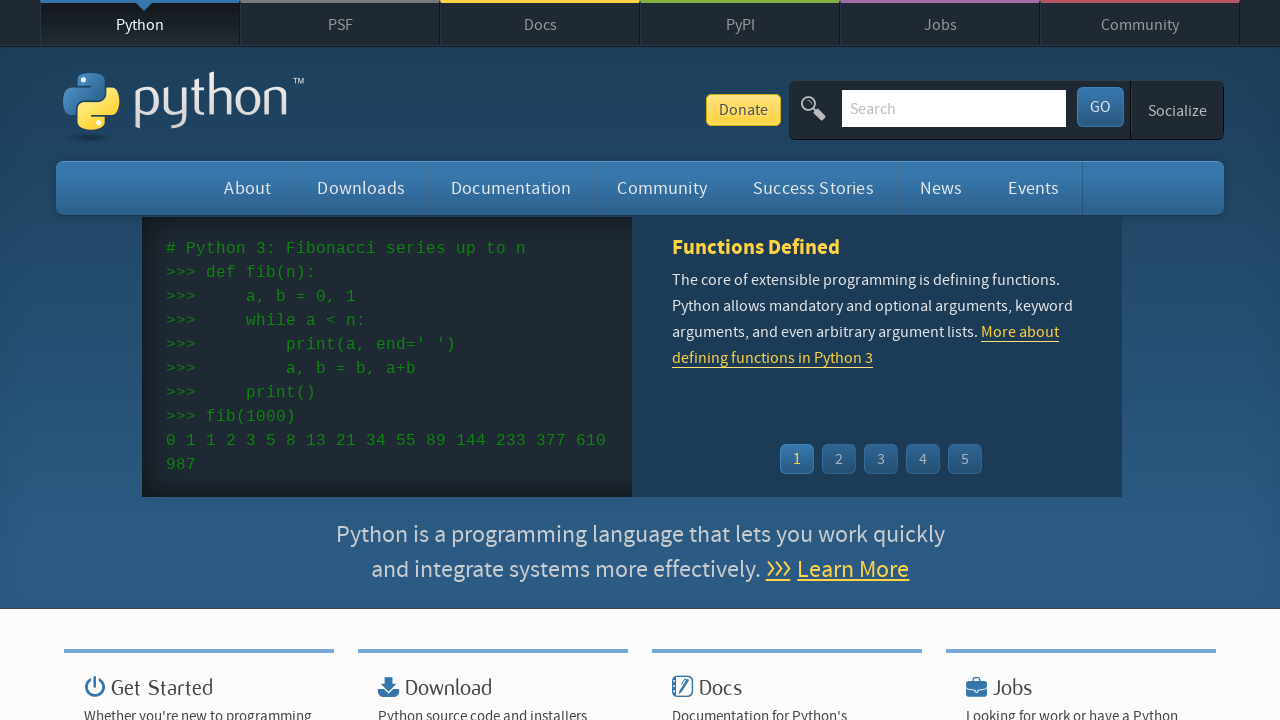

Filled search field with 'Selenium' keyword on input[name='q']
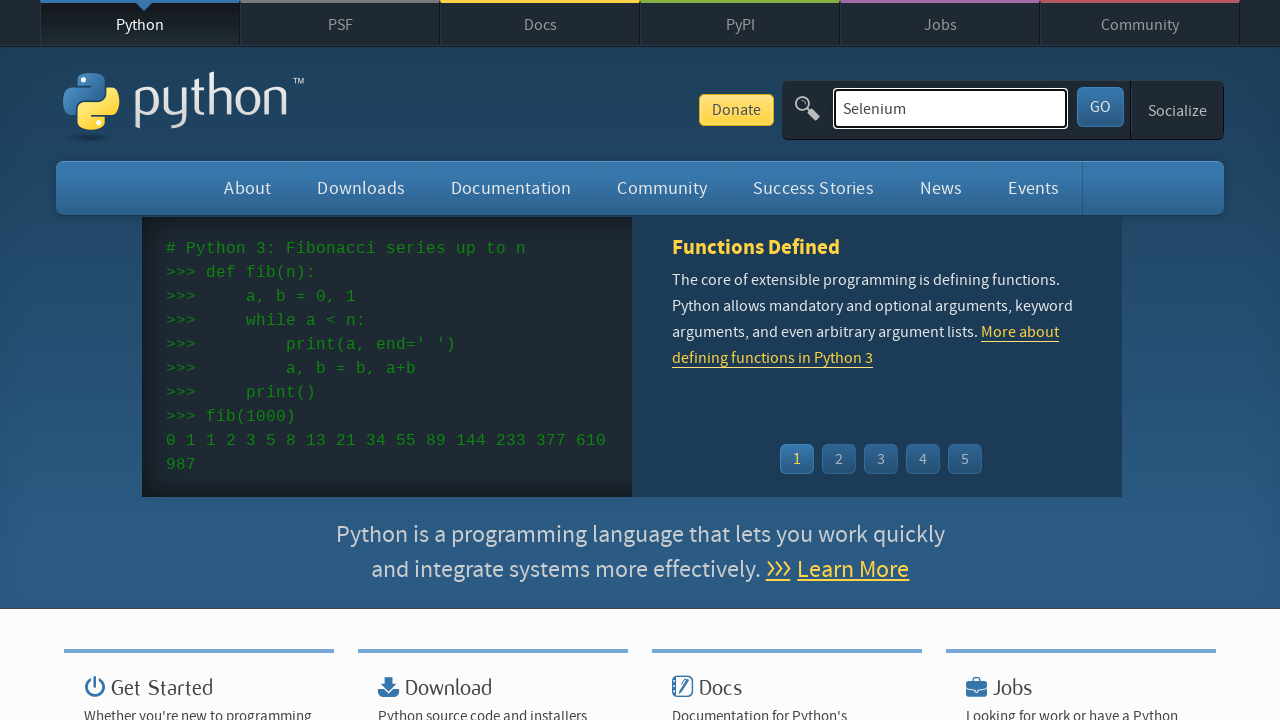

Pressed Enter to submit search on input[name='q']
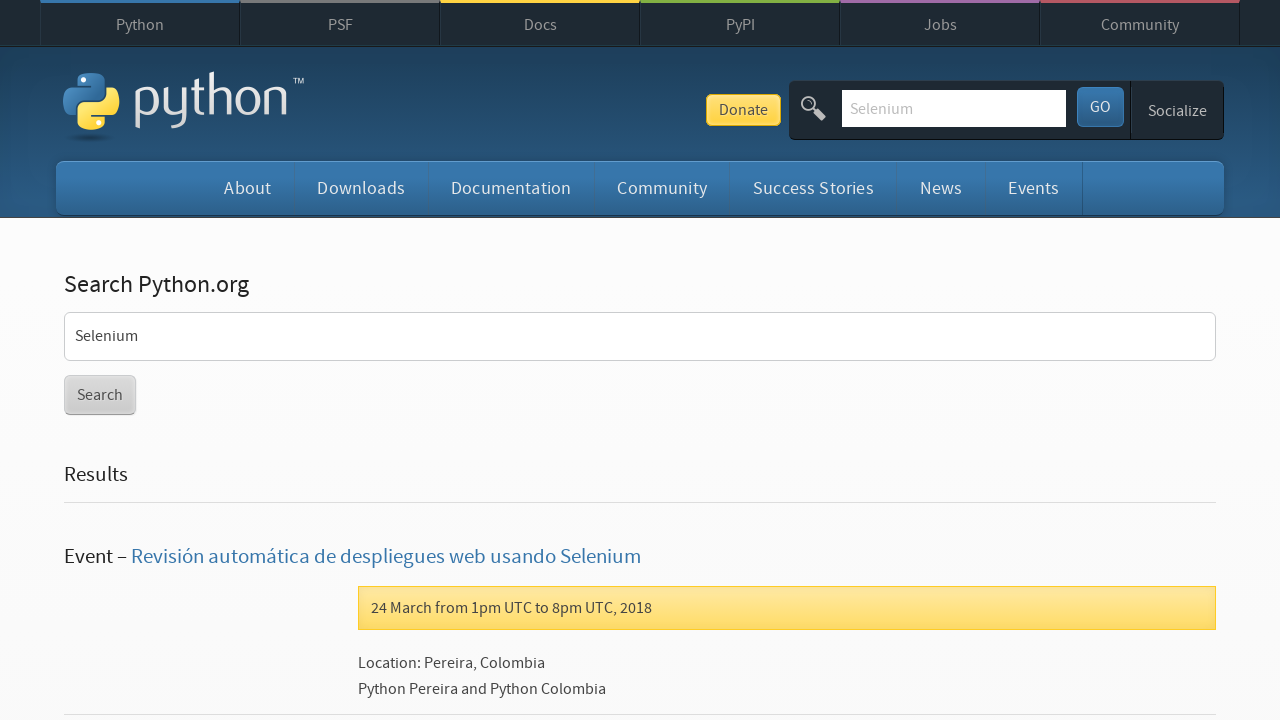

Search results loaded and displayed
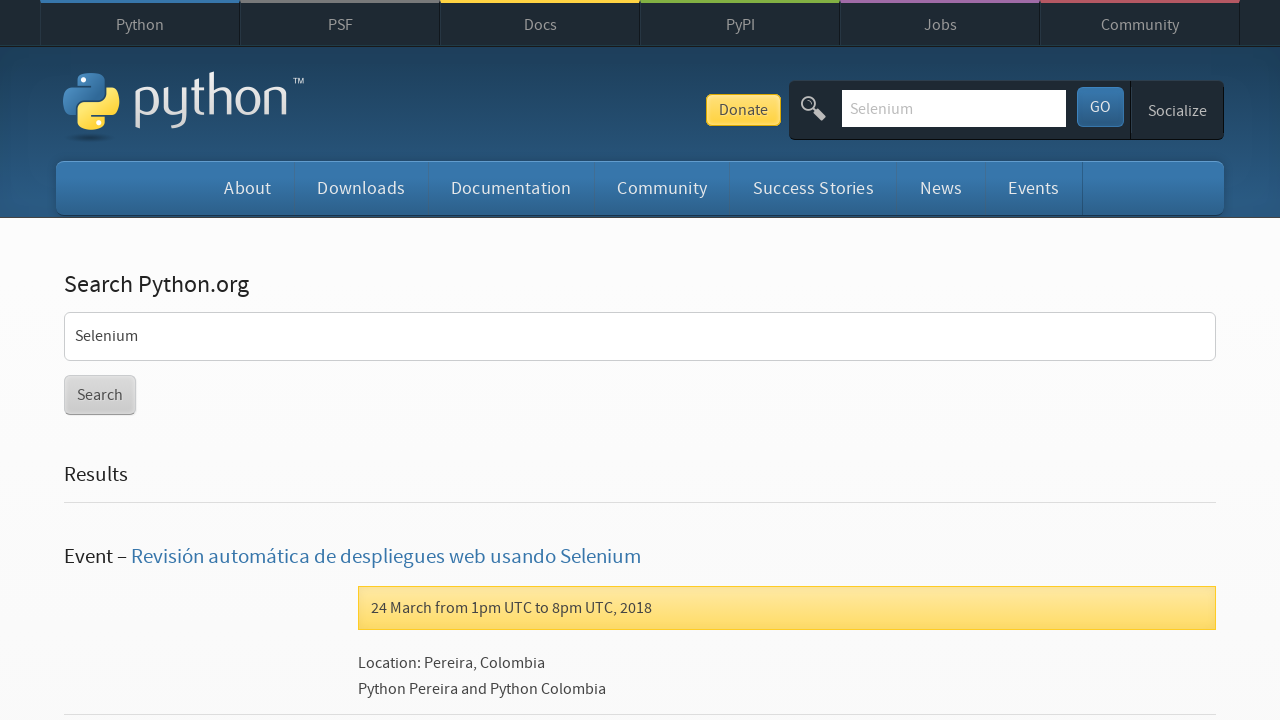

Located search result elements
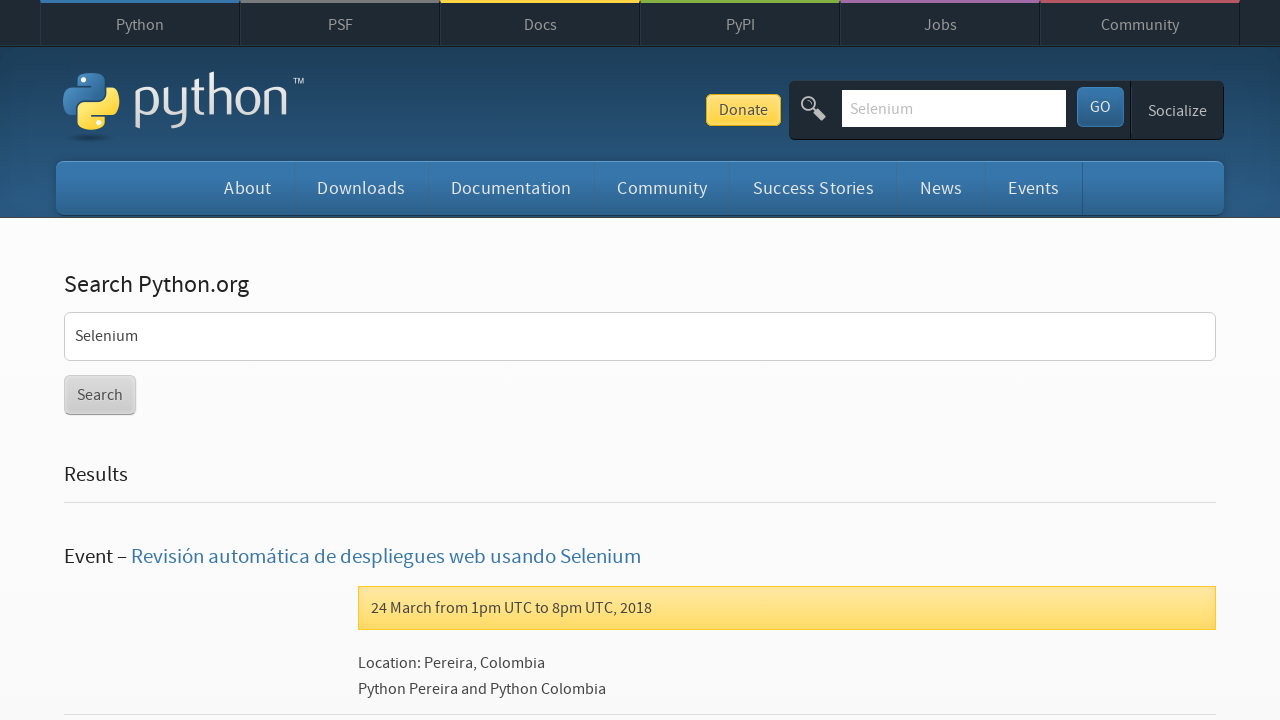

Verified that search results exist (count > 0)
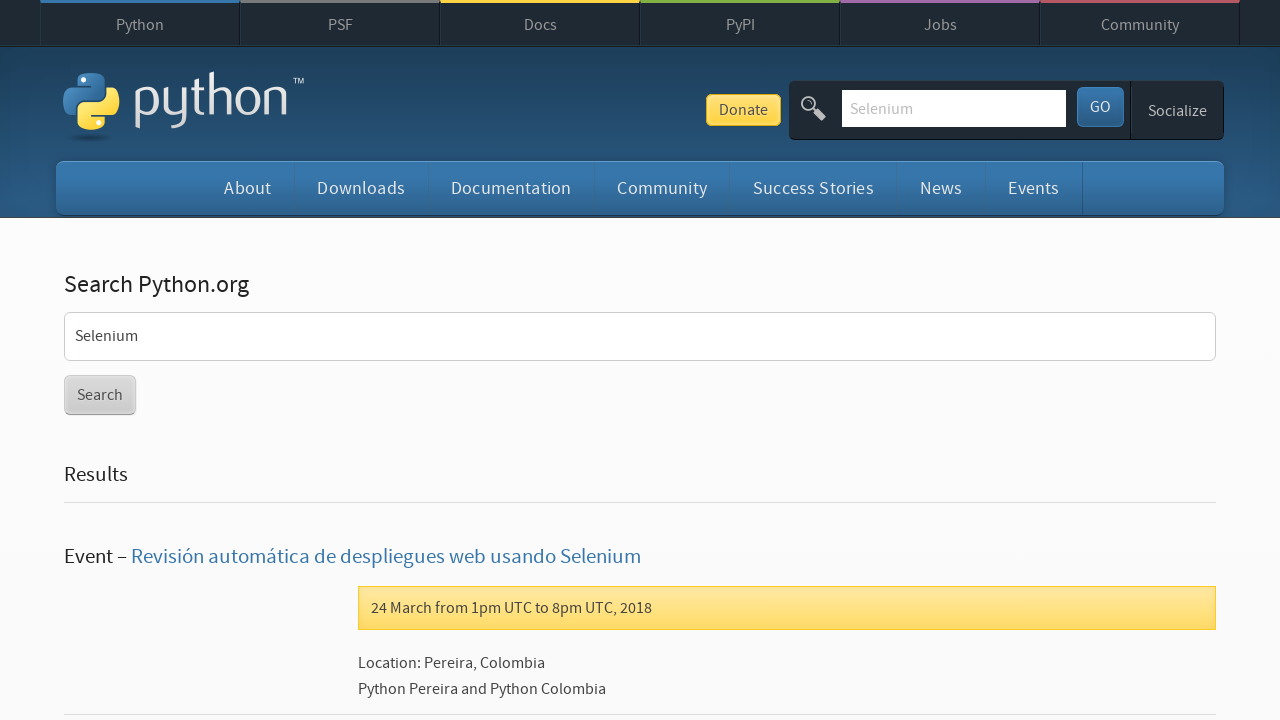

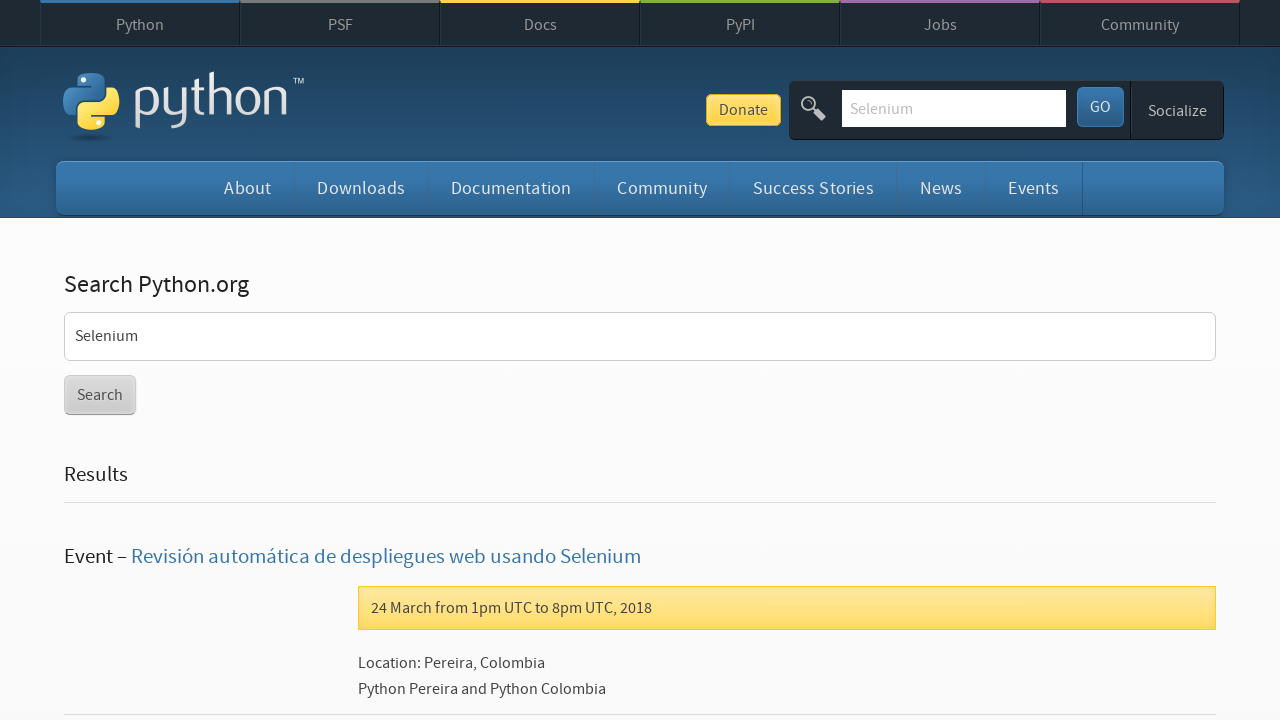